Tests clearing the complete state of all items by checking then unchecking the toggle all

Starting URL: https://demo.playwright.dev/todomvc

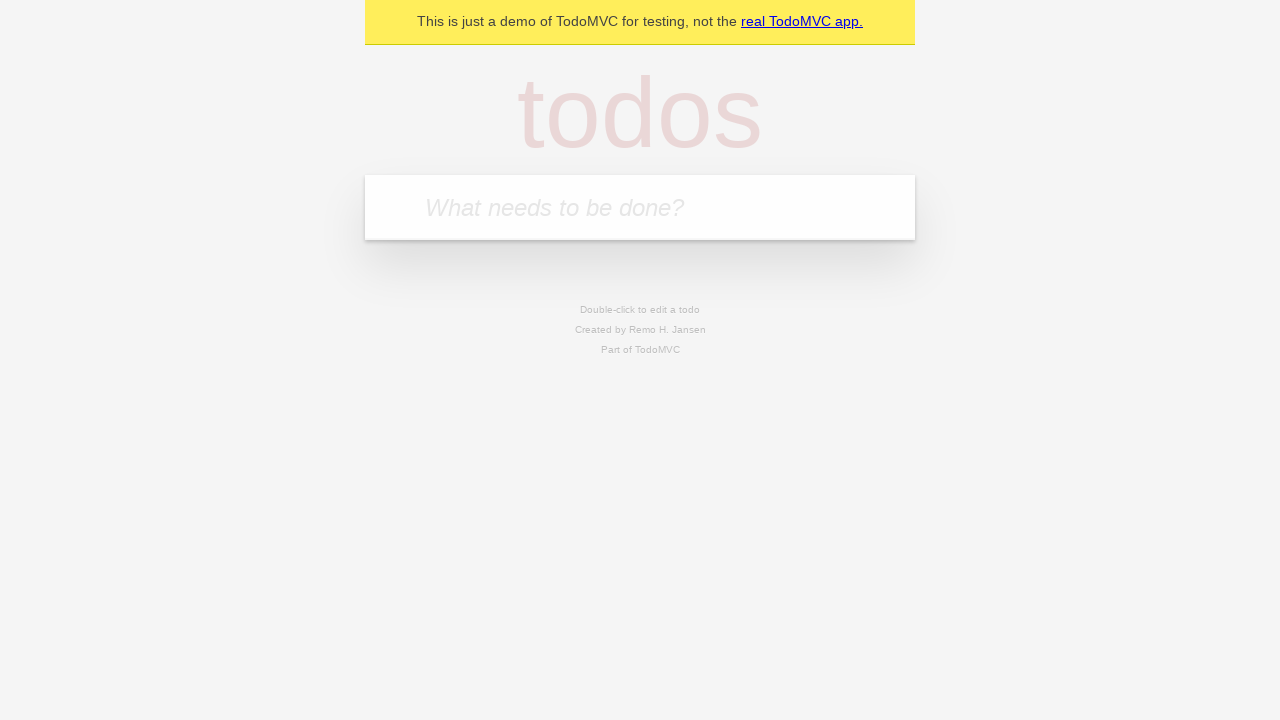

Filled first todo field with 'buy some cheese' on internal:attr=[placeholder="What needs to be done?"i]
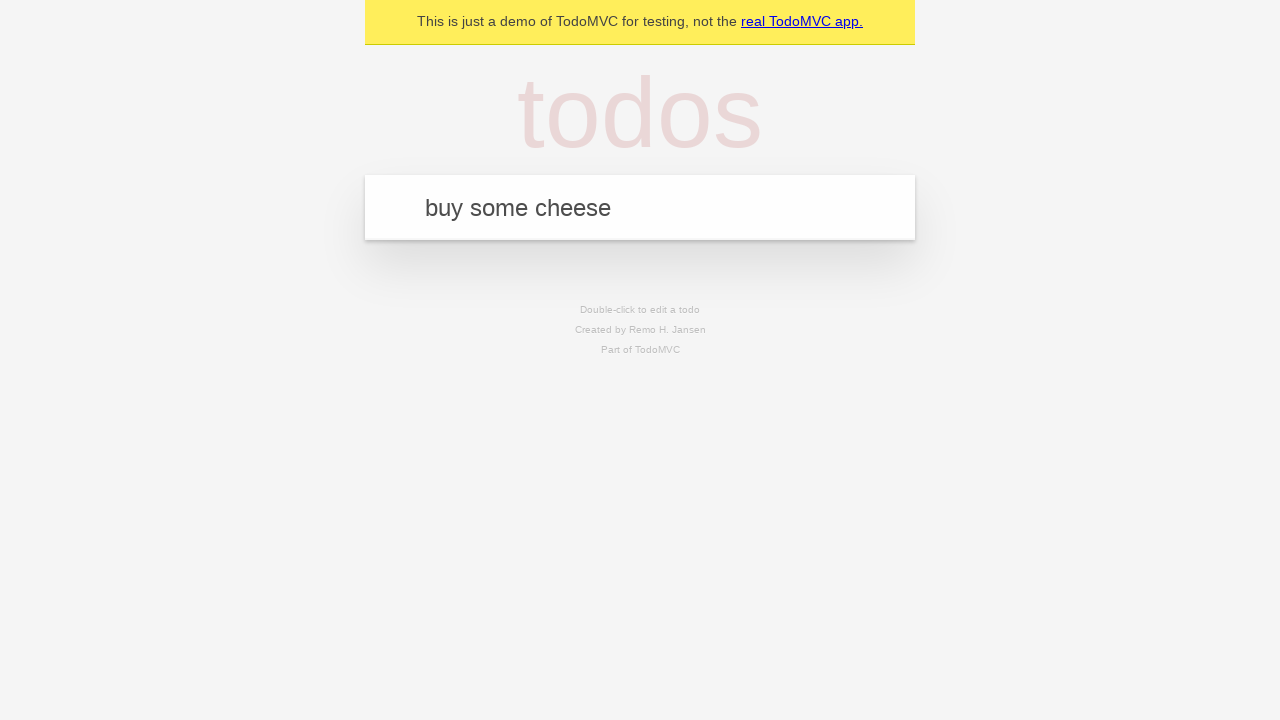

Pressed Enter to add first todo on internal:attr=[placeholder="What needs to be done?"i]
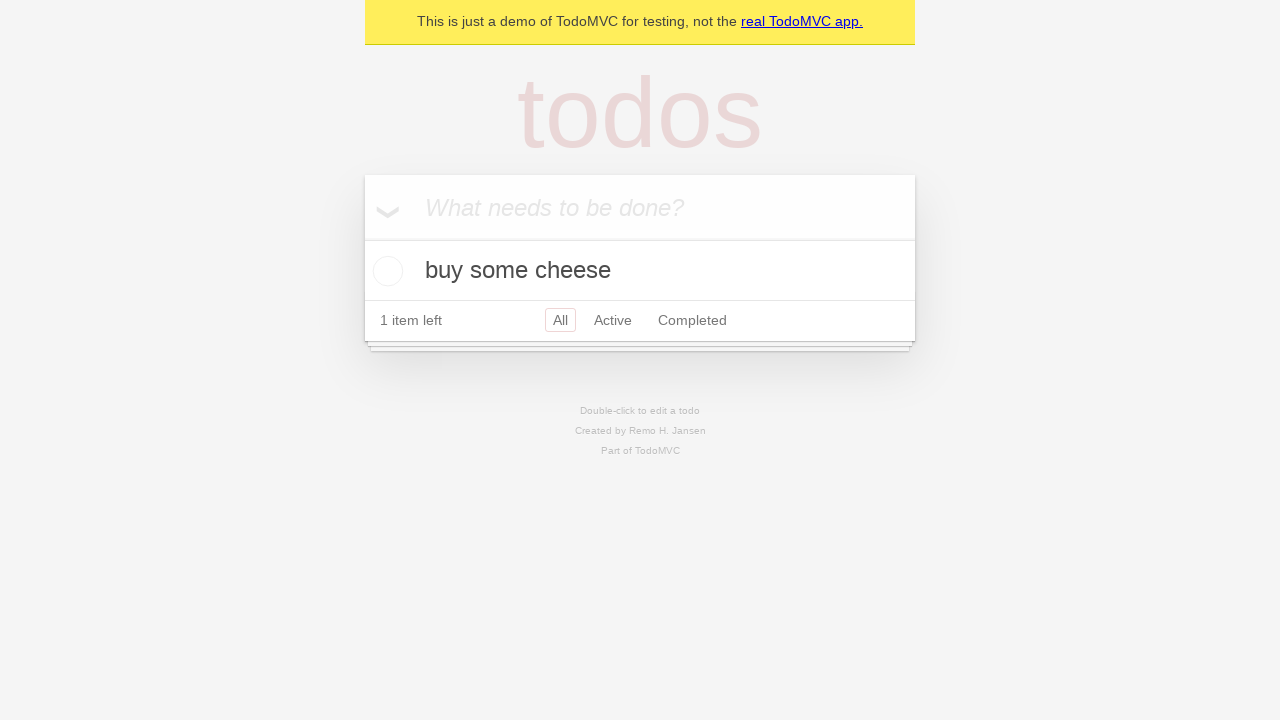

Filled second todo field with 'feed the cat' on internal:attr=[placeholder="What needs to be done?"i]
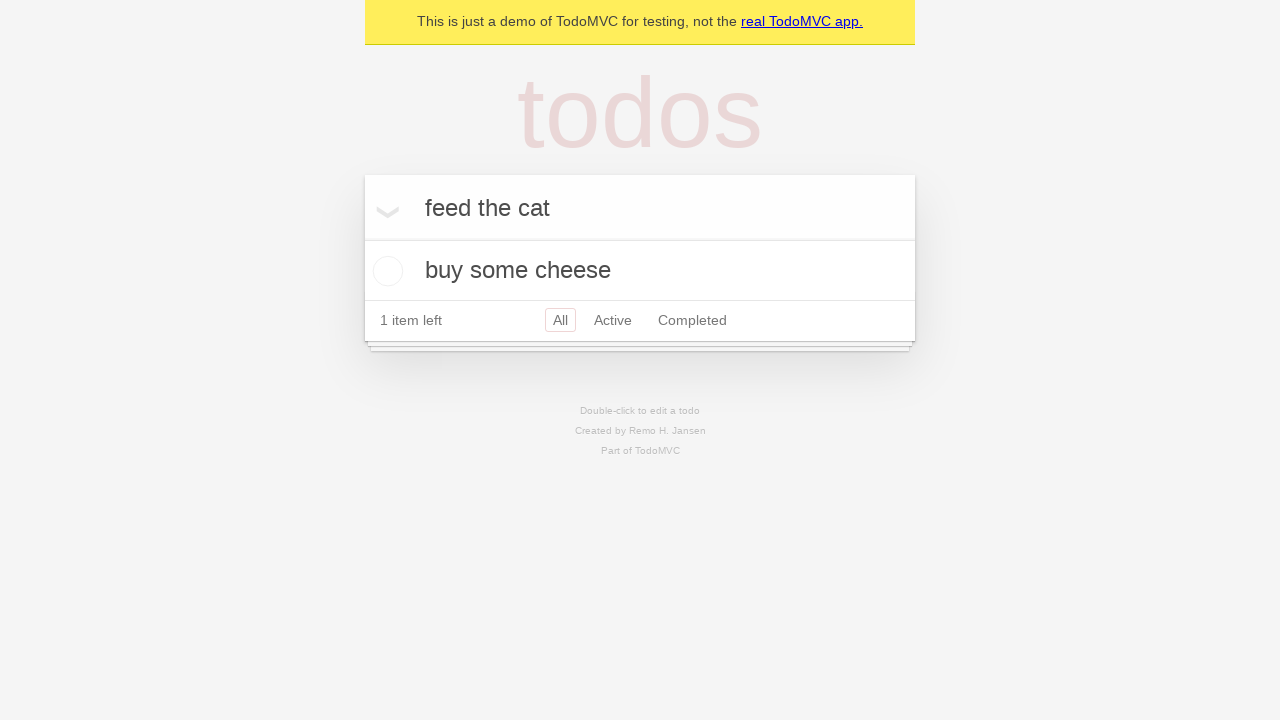

Pressed Enter to add second todo on internal:attr=[placeholder="What needs to be done?"i]
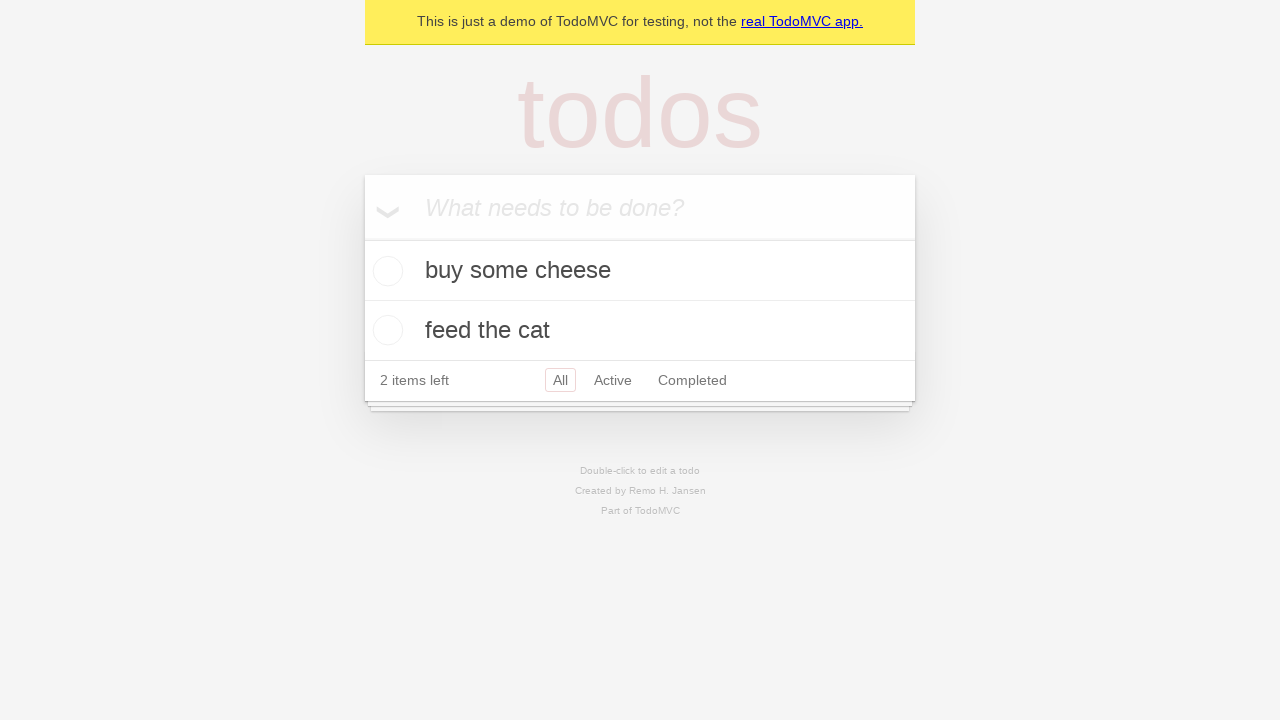

Filled third todo field with 'book a doctors appointment' on internal:attr=[placeholder="What needs to be done?"i]
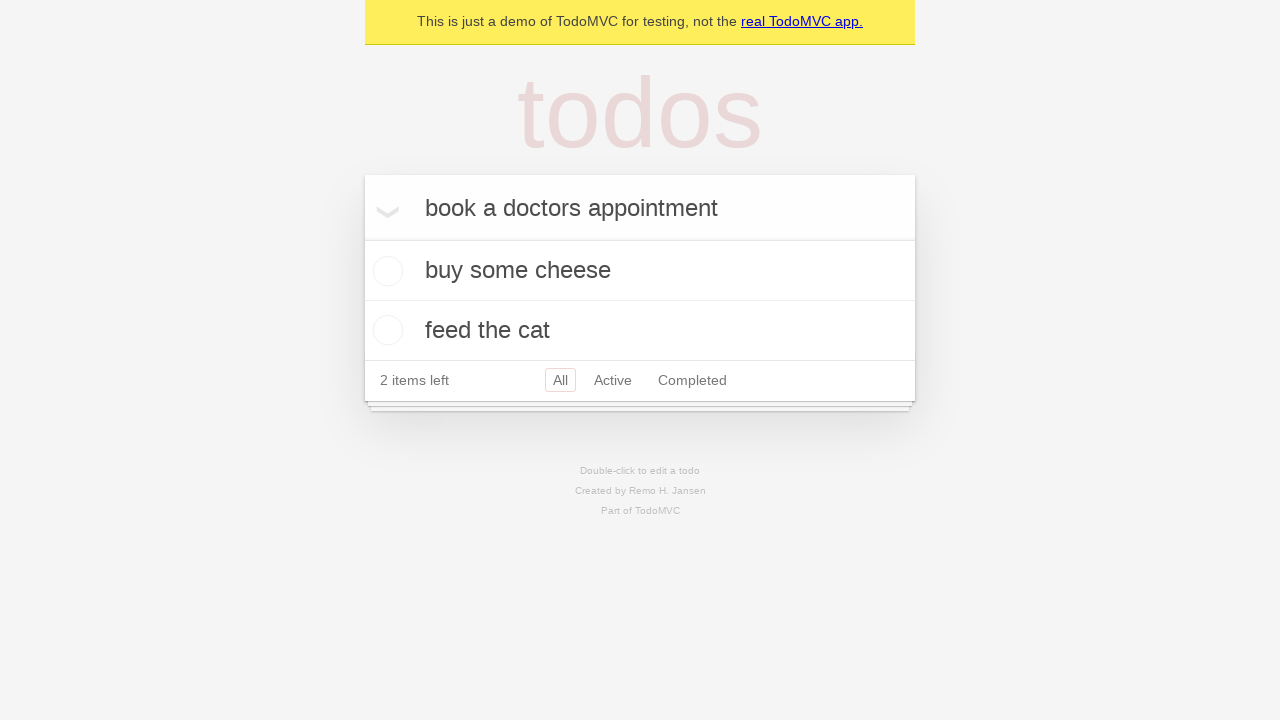

Pressed Enter to add third todo on internal:attr=[placeholder="What needs to be done?"i]
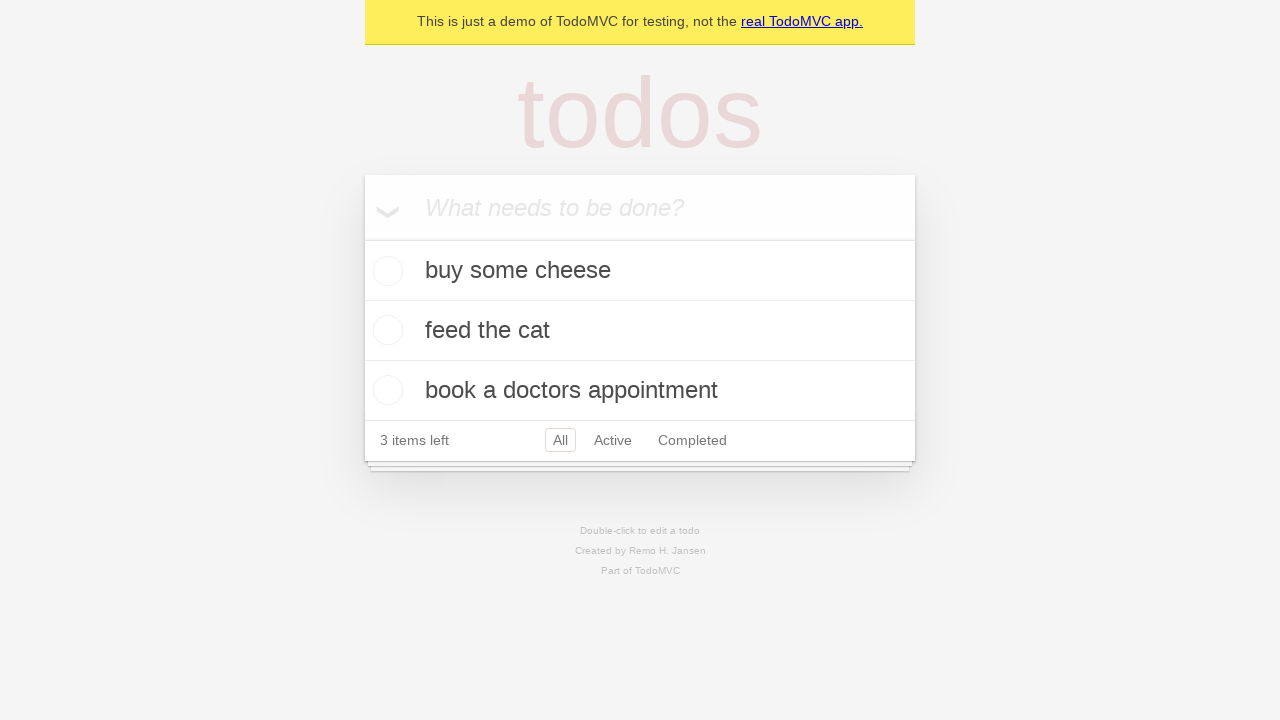

Waited for all 3 todos to be displayed
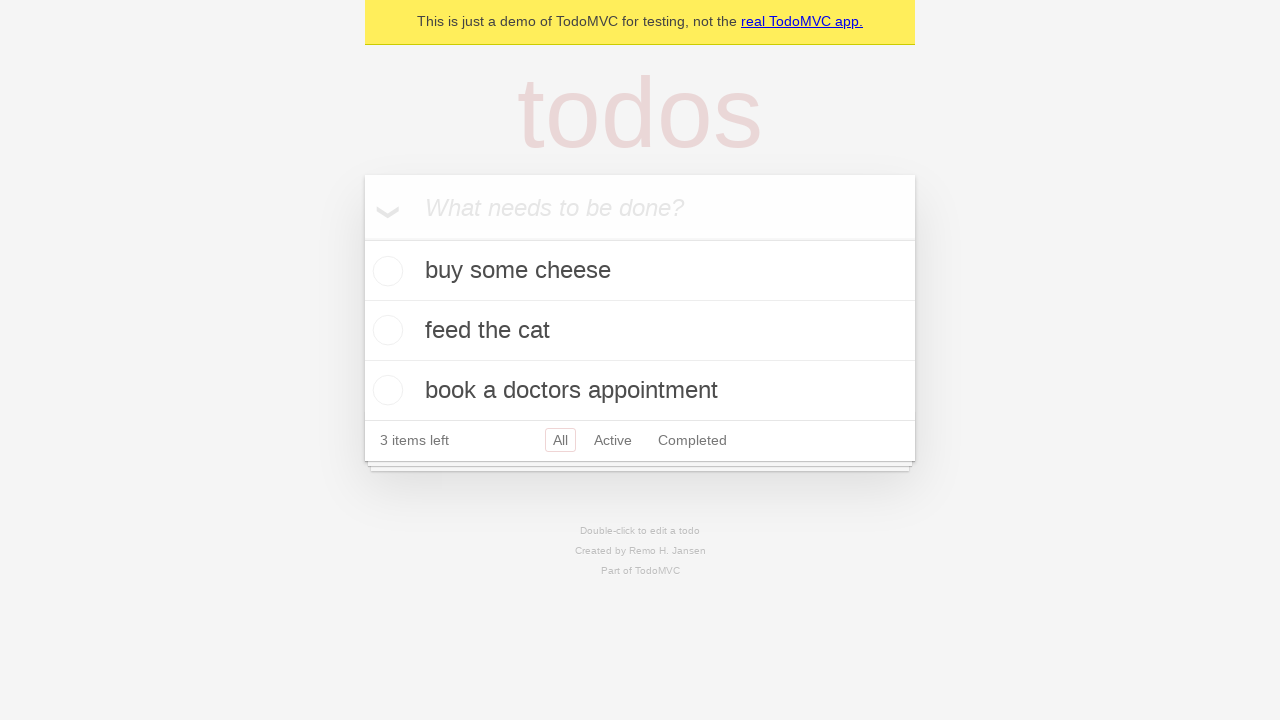

Checked the toggle all button to mark all items as complete at (362, 238) on internal:label="Mark all as complete"i
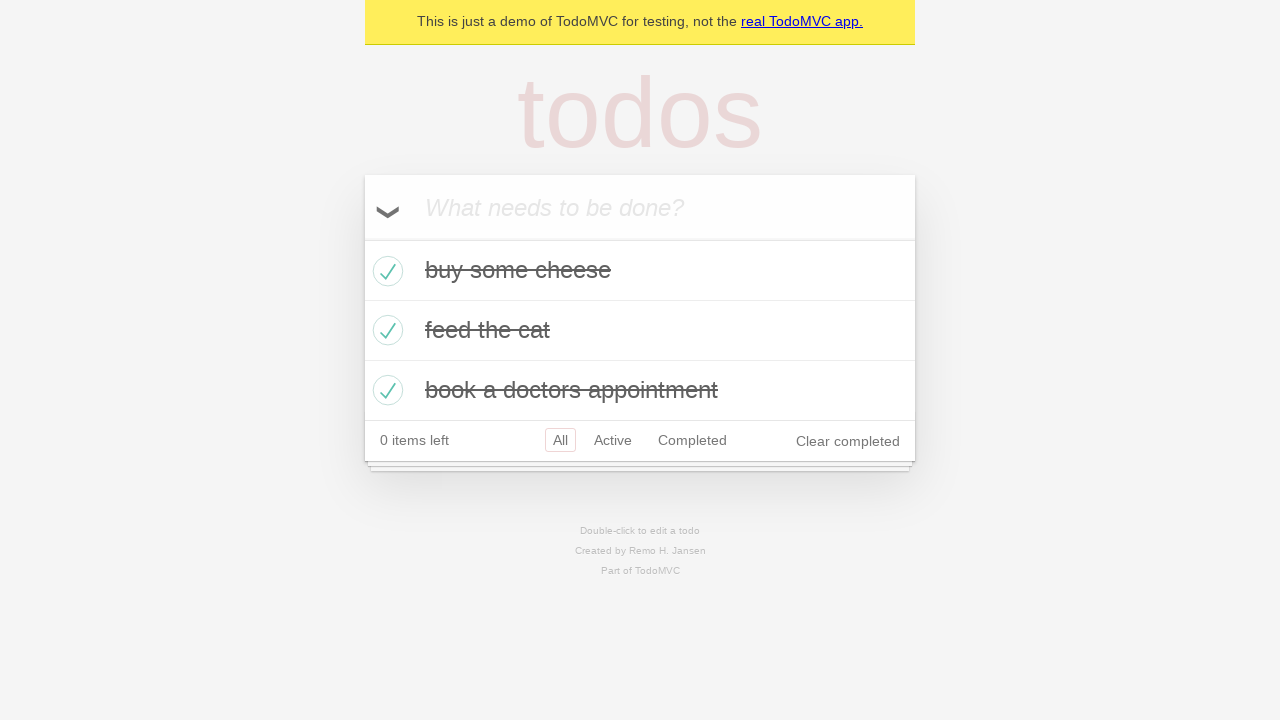

Unchecked the toggle all button to clear complete state of all items at (362, 238) on internal:label="Mark all as complete"i
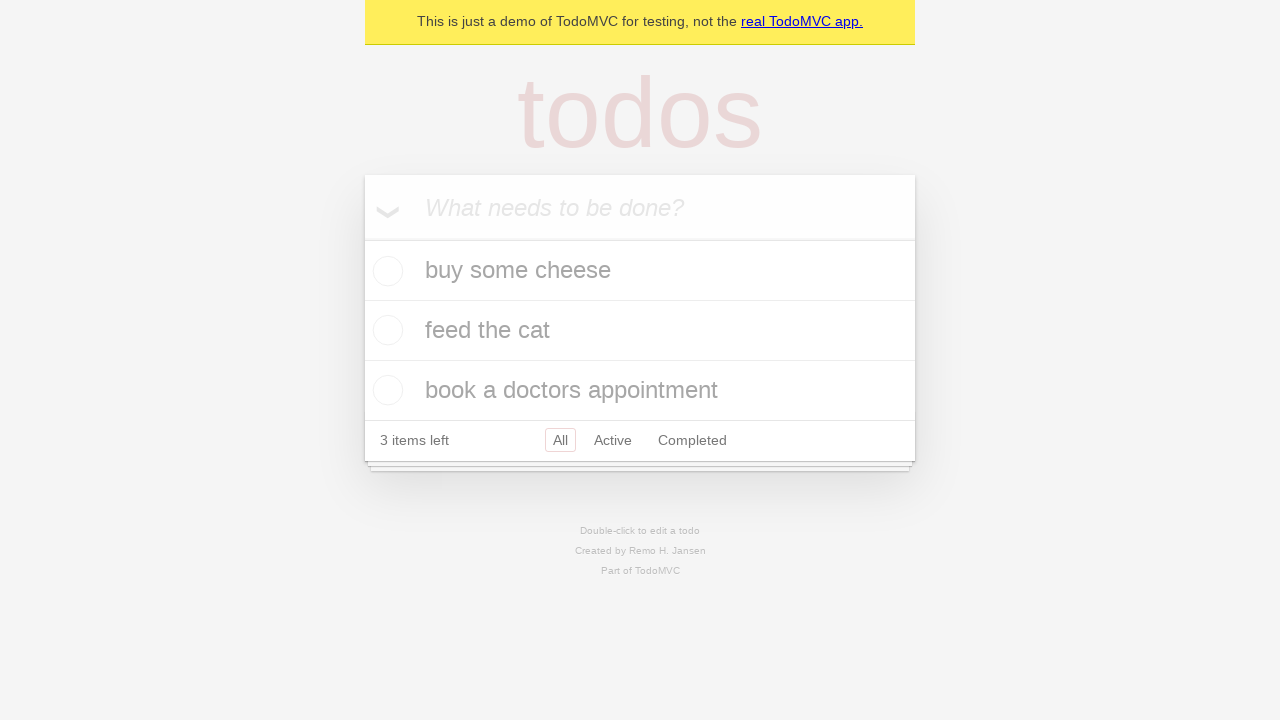

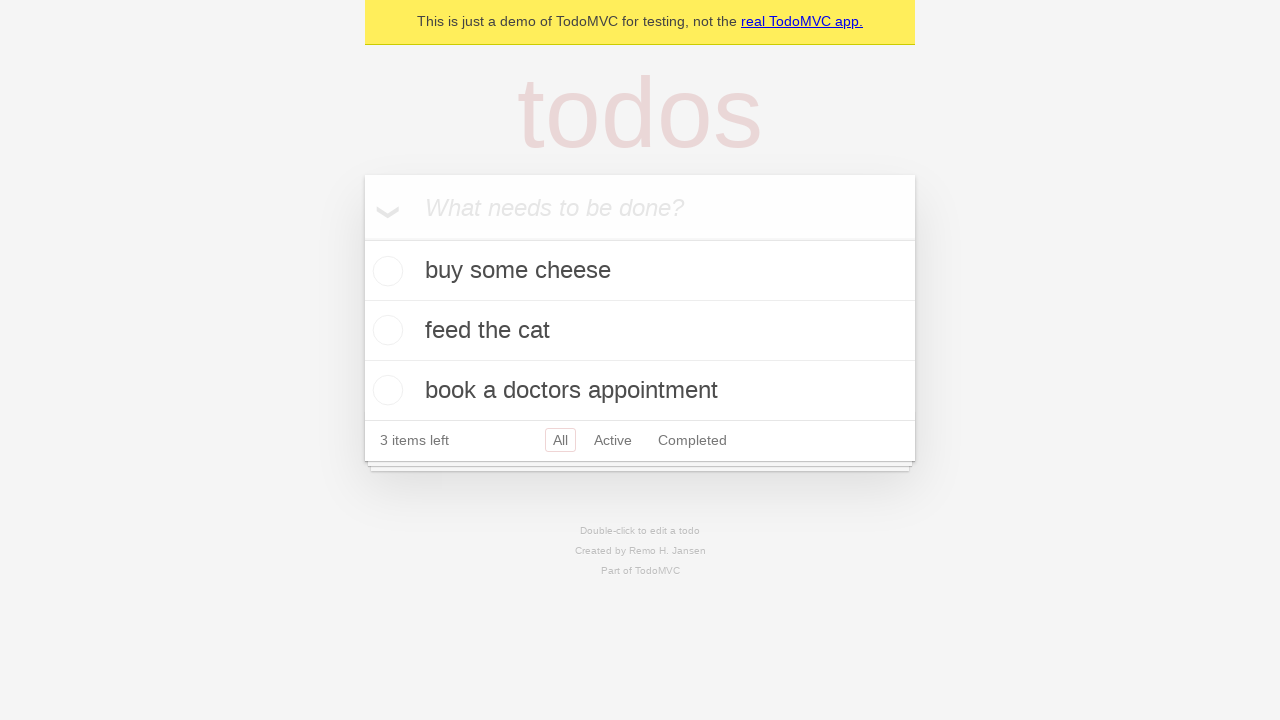